Tests the dynamic controls page by clicking on a checkbox element

Starting URL: http://the-internet.herokuapp.com/dynamic_controls

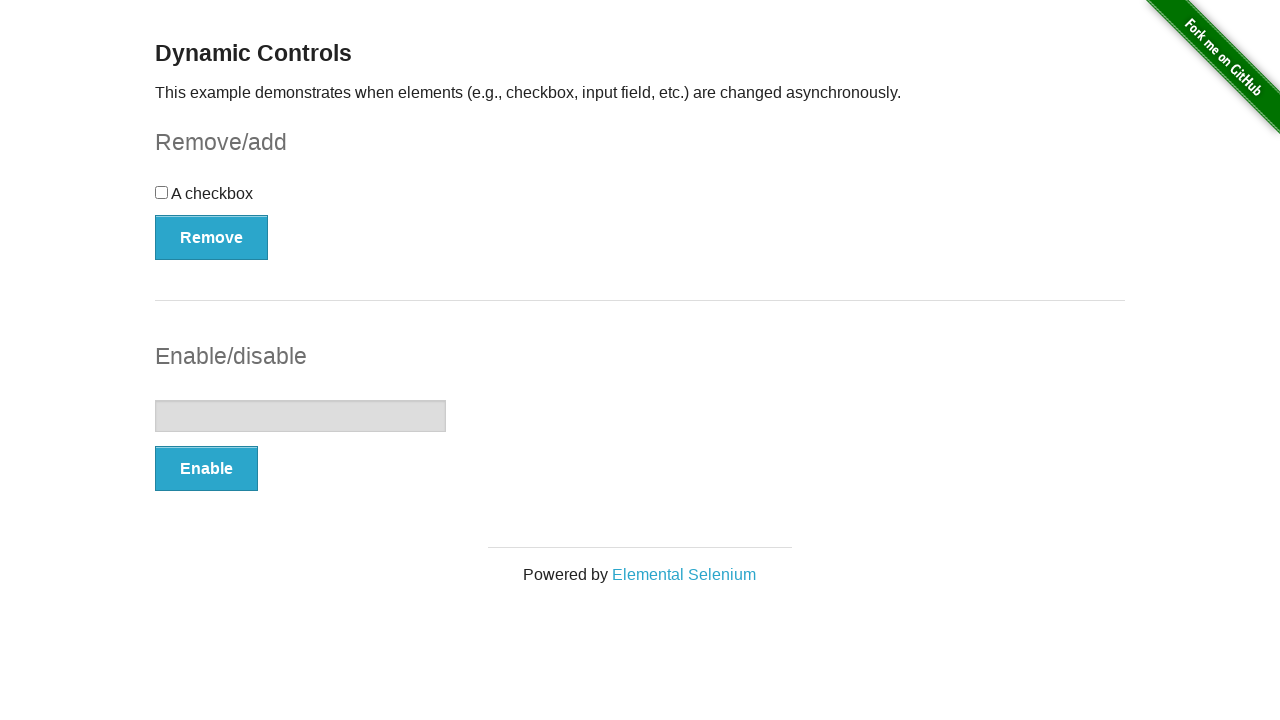

Navigated to dynamic controls page
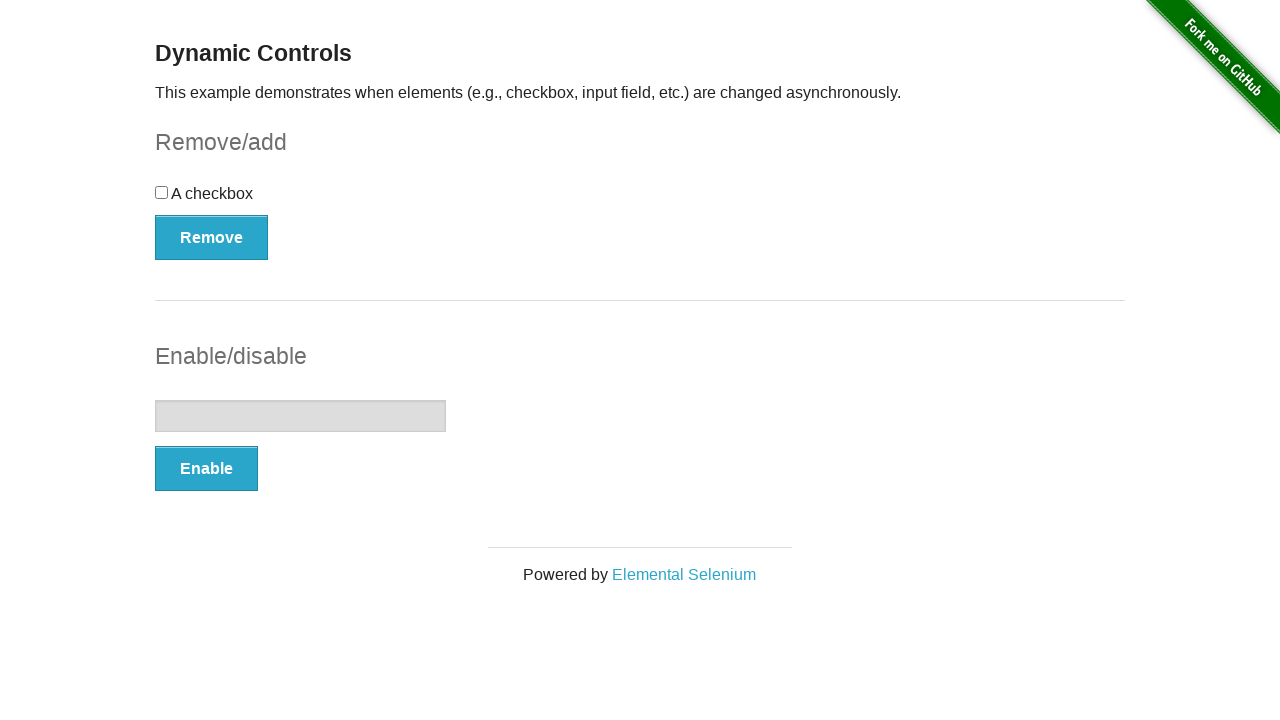

Clicked the checkbox element at (162, 192) on input[type='checkbox']
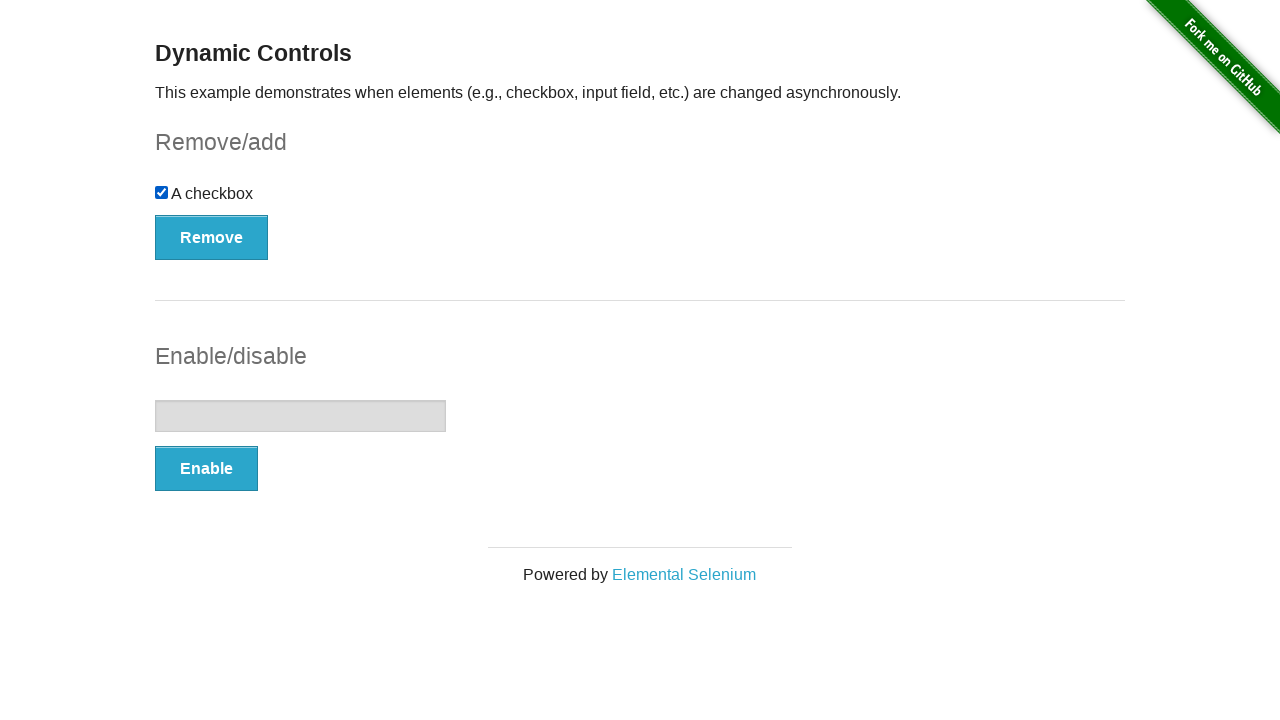

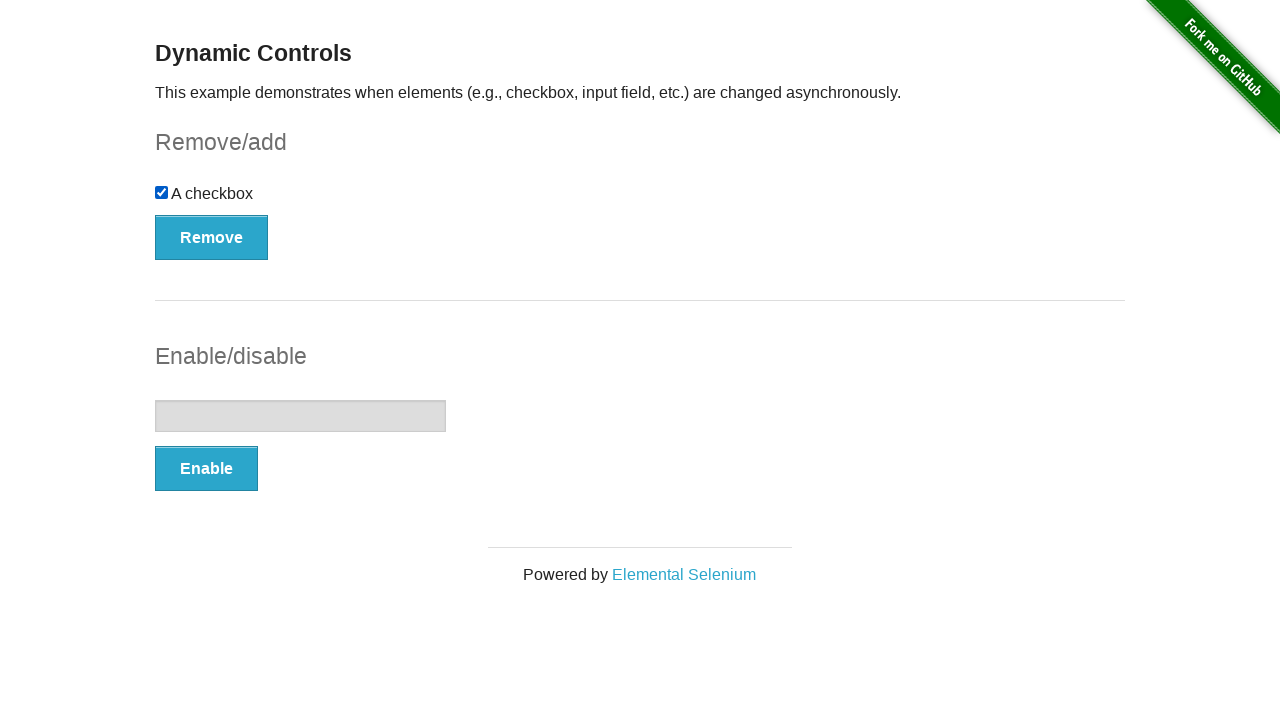